Navigates to an automation practice website and clicks on the "Basic Elements" link to navigate to a page with basic UI elements

Starting URL: http://automationbykrishna.com/

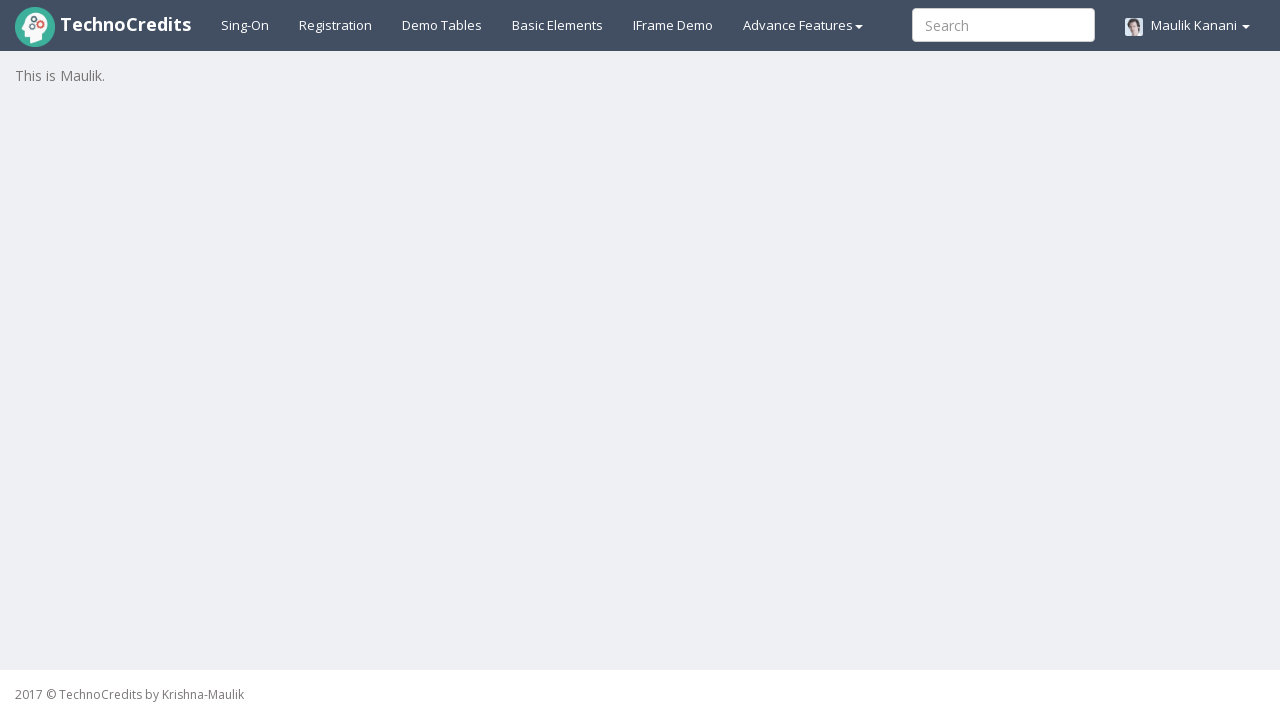

Clicked on 'Basic Elements' link to navigate to page with basic UI elements at (558, 25) on text=Basic Elements
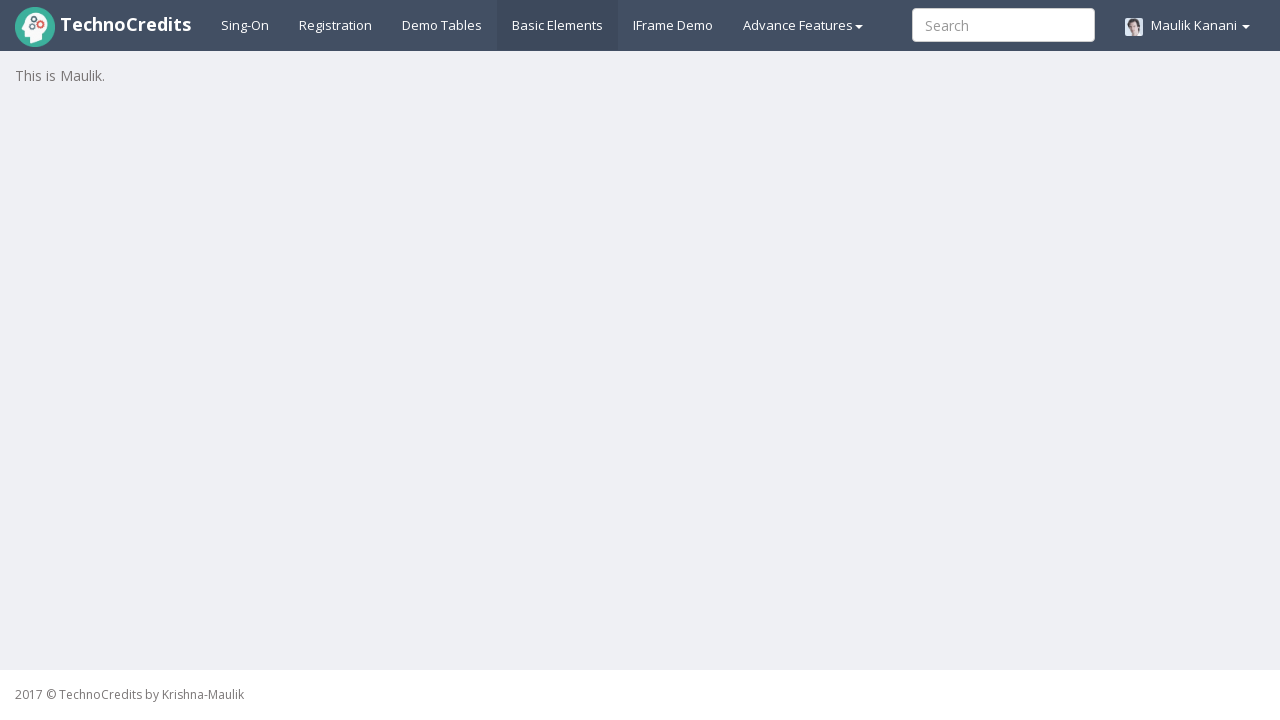

Waited for page to load with networkidle state
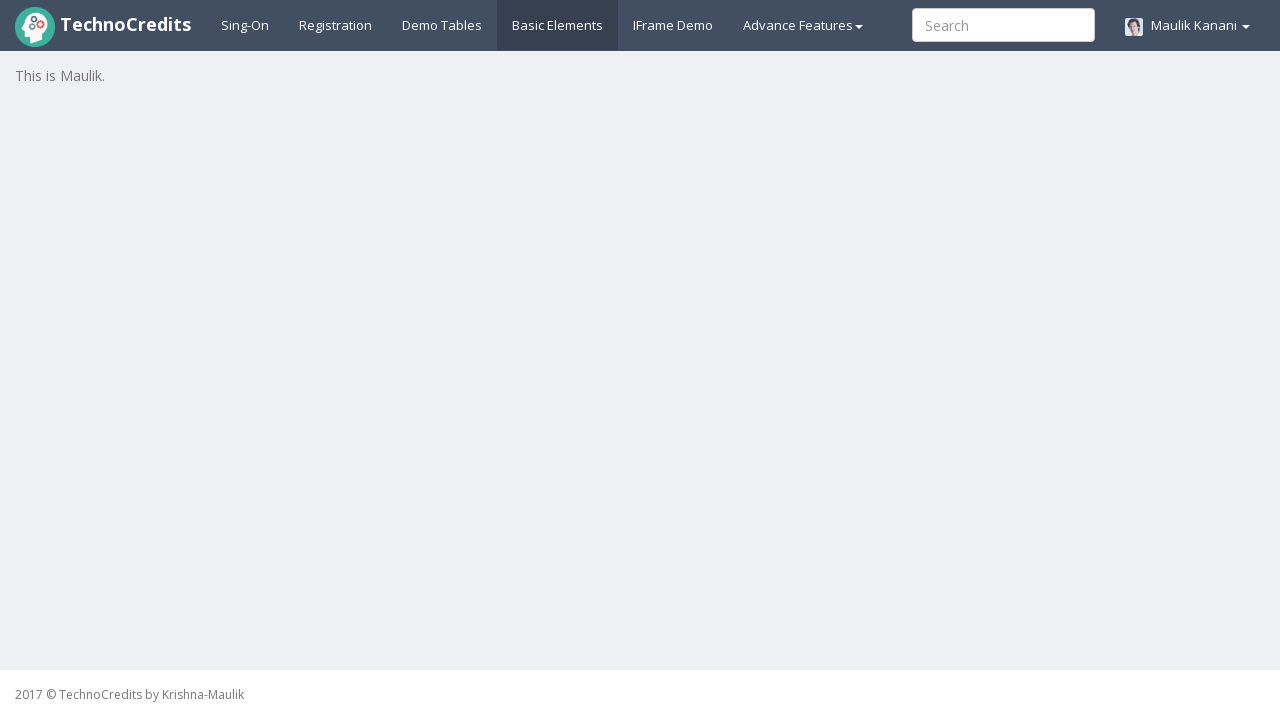

Clicked on the JavaScript Alert button at (73, 578) on button[id*='javascriptAlert']
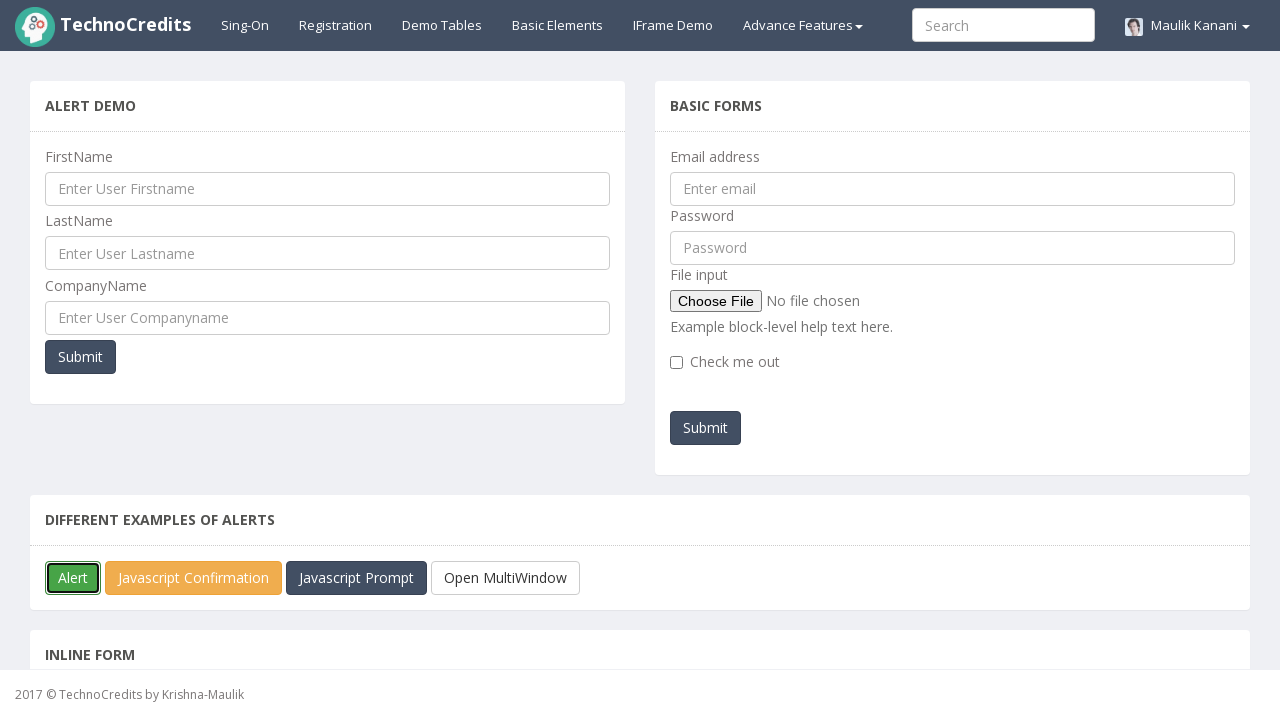

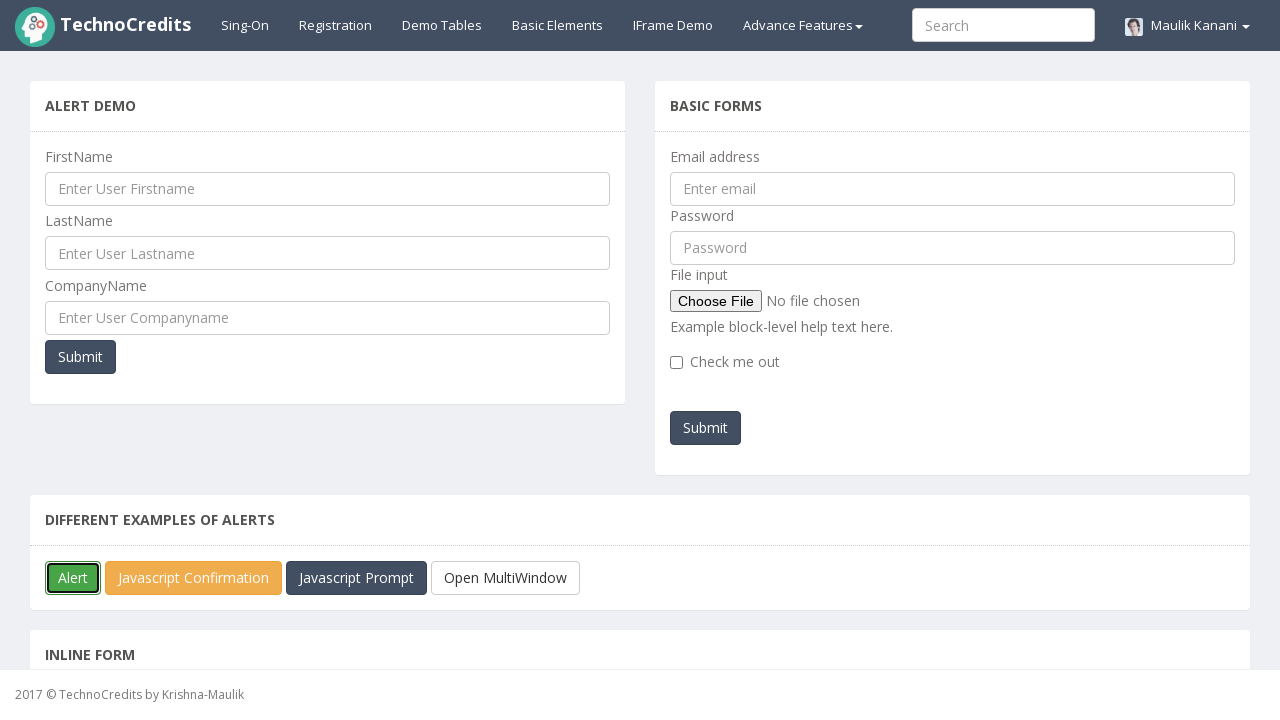